Tests radio button functionality by clicking the "Impressive" radio button and verifying the success message displays "Impressive"

Starting URL: https://demoqa.com/radio-button

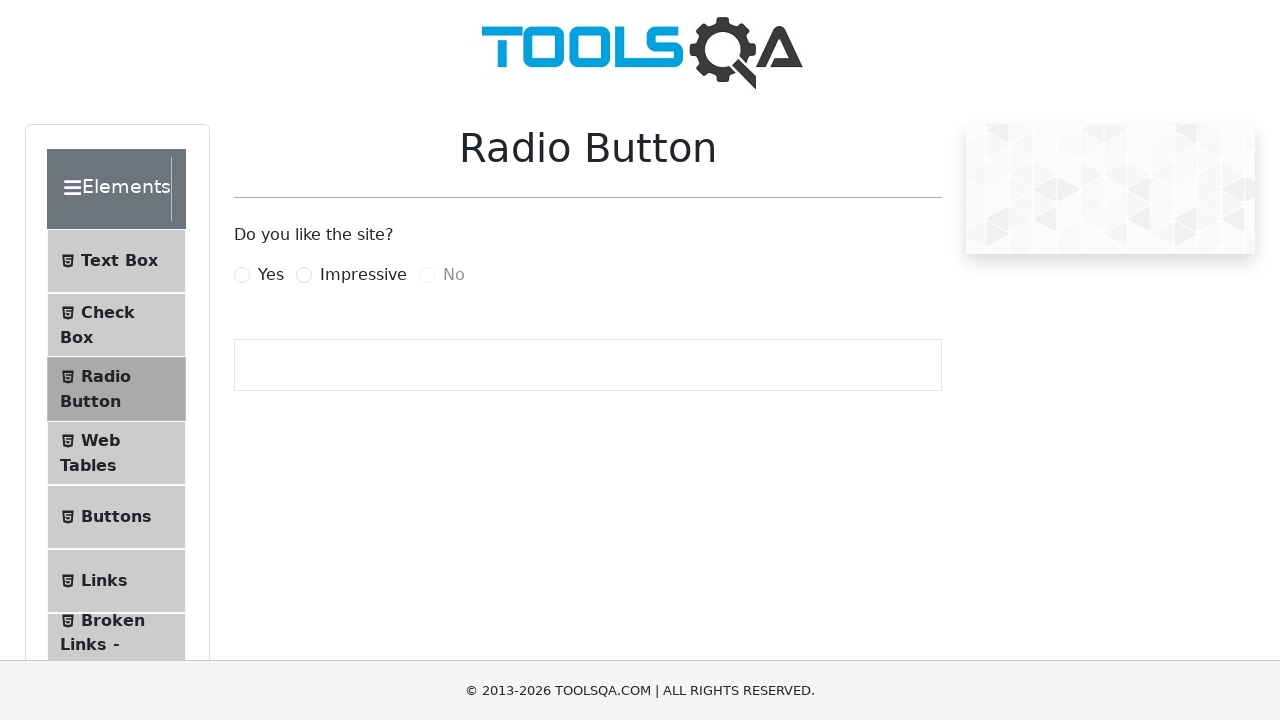

Clicked the 'Impressive' radio button at (363, 275) on xpath=//input[@type='radio']/following-sibling::label[contains(., 'Impressive')]
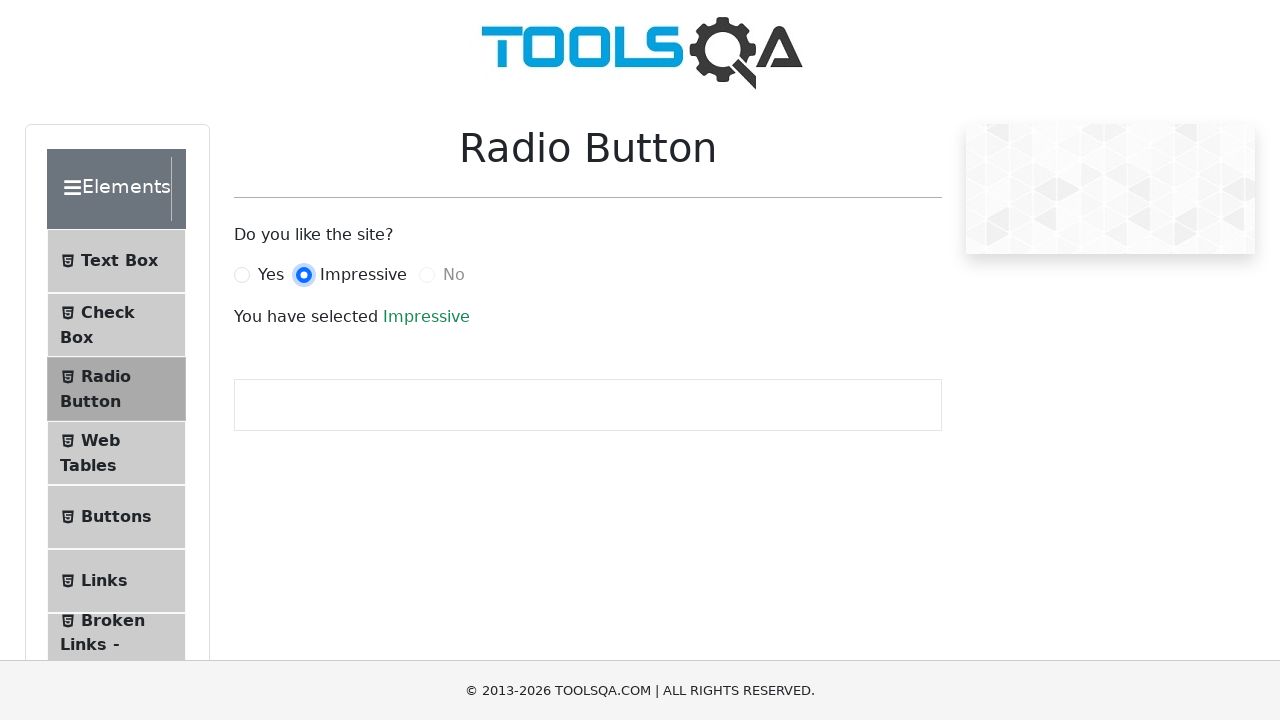

Success message appeared with 'Impressive' text
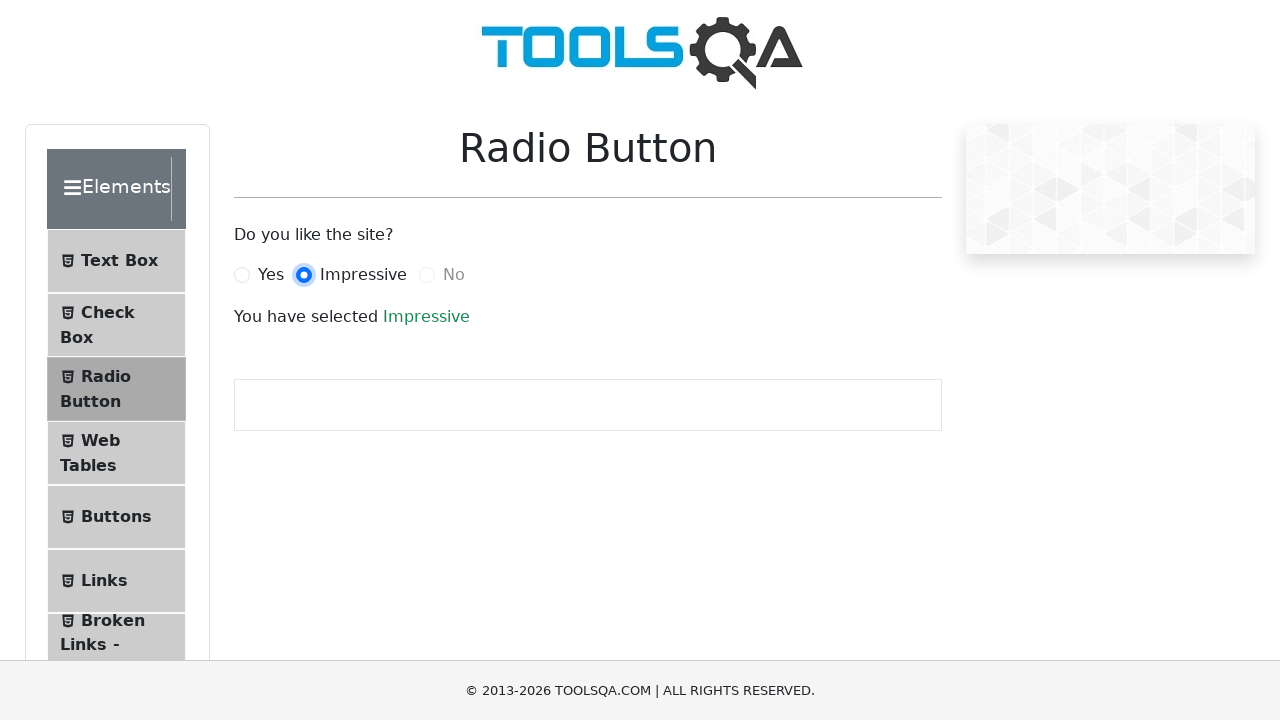

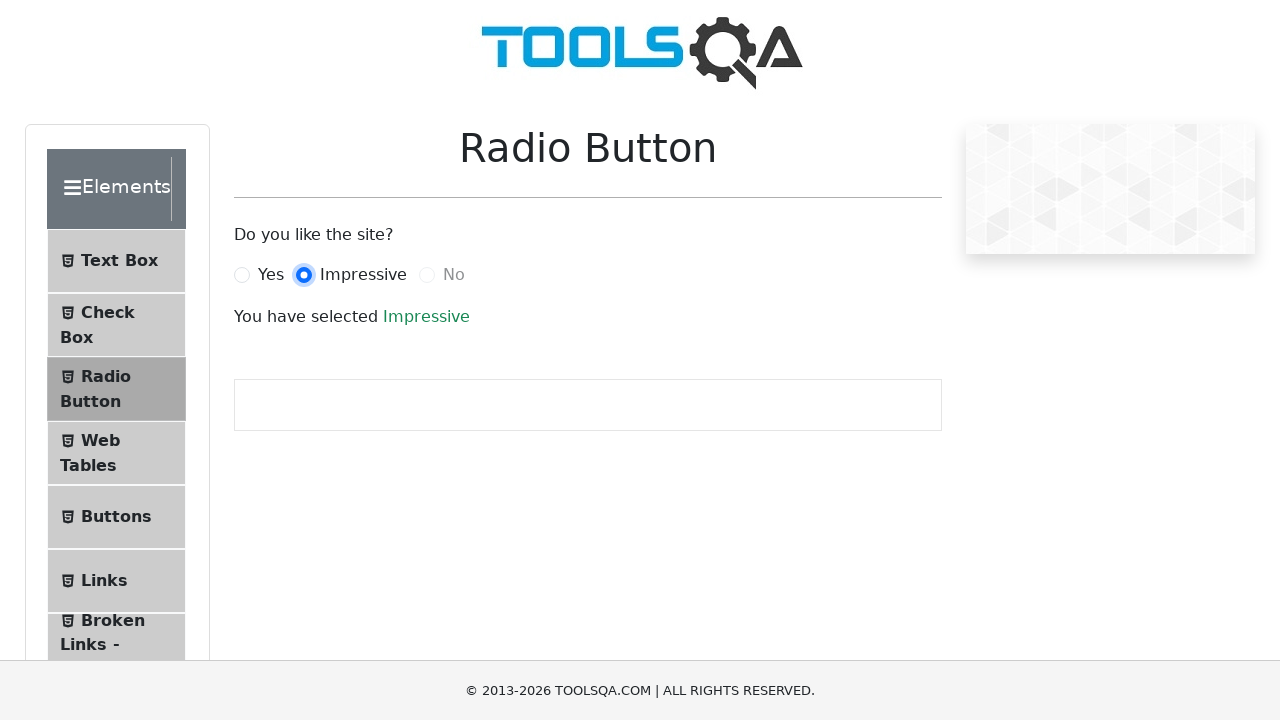